Navigates to the File Upload page and verifies that initially no file is chosen

Starting URL: https://the-internet.herokuapp.com/

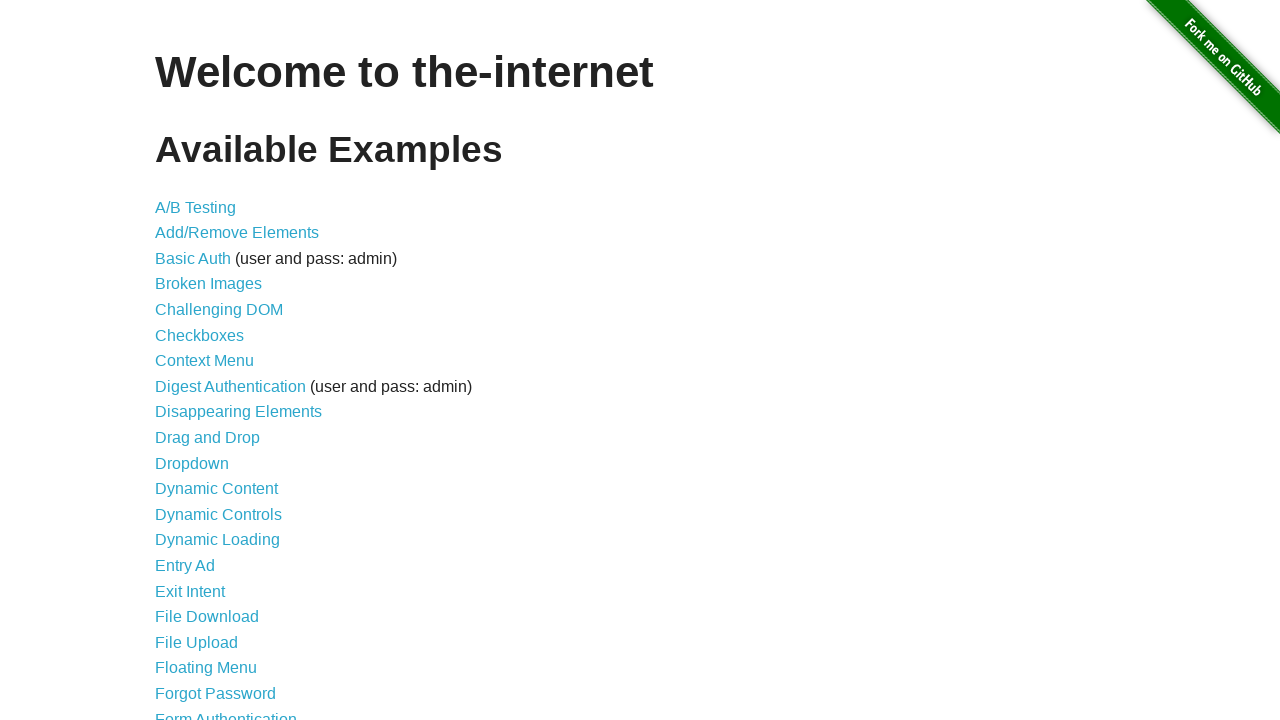

Clicked on File Upload link from homepage at (196, 642) on a[href='/upload']
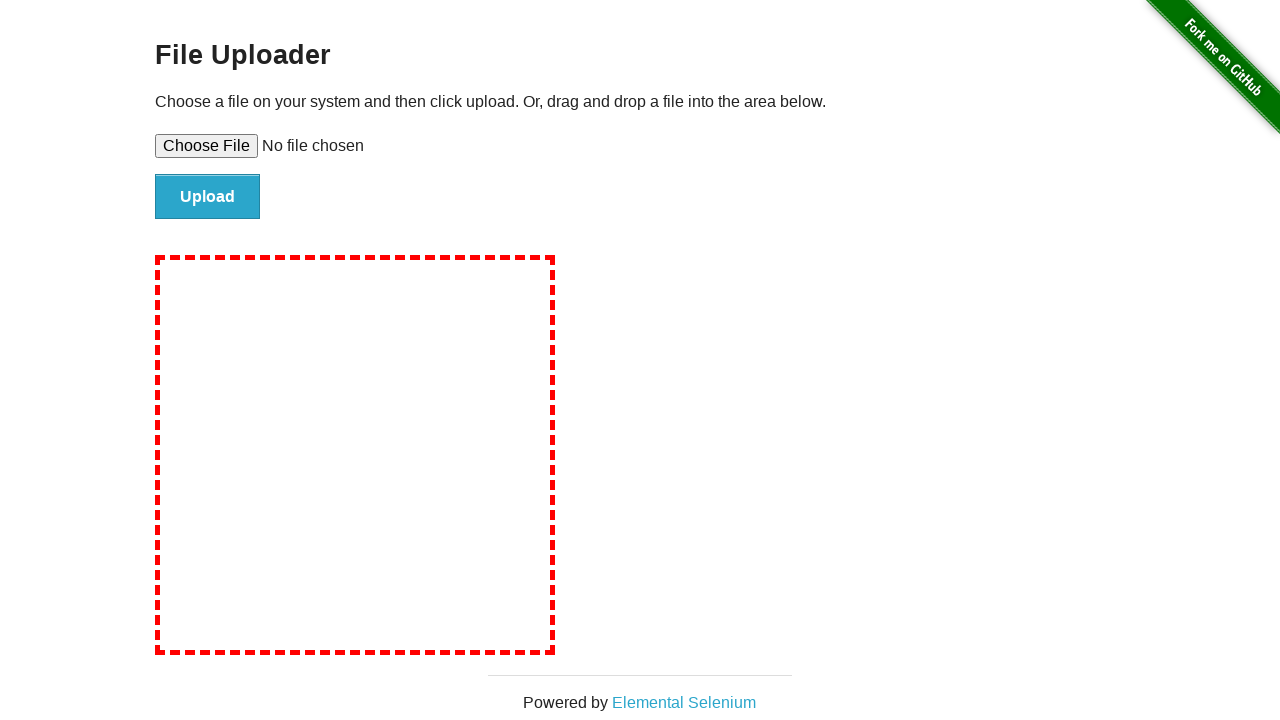

File upload input element loaded
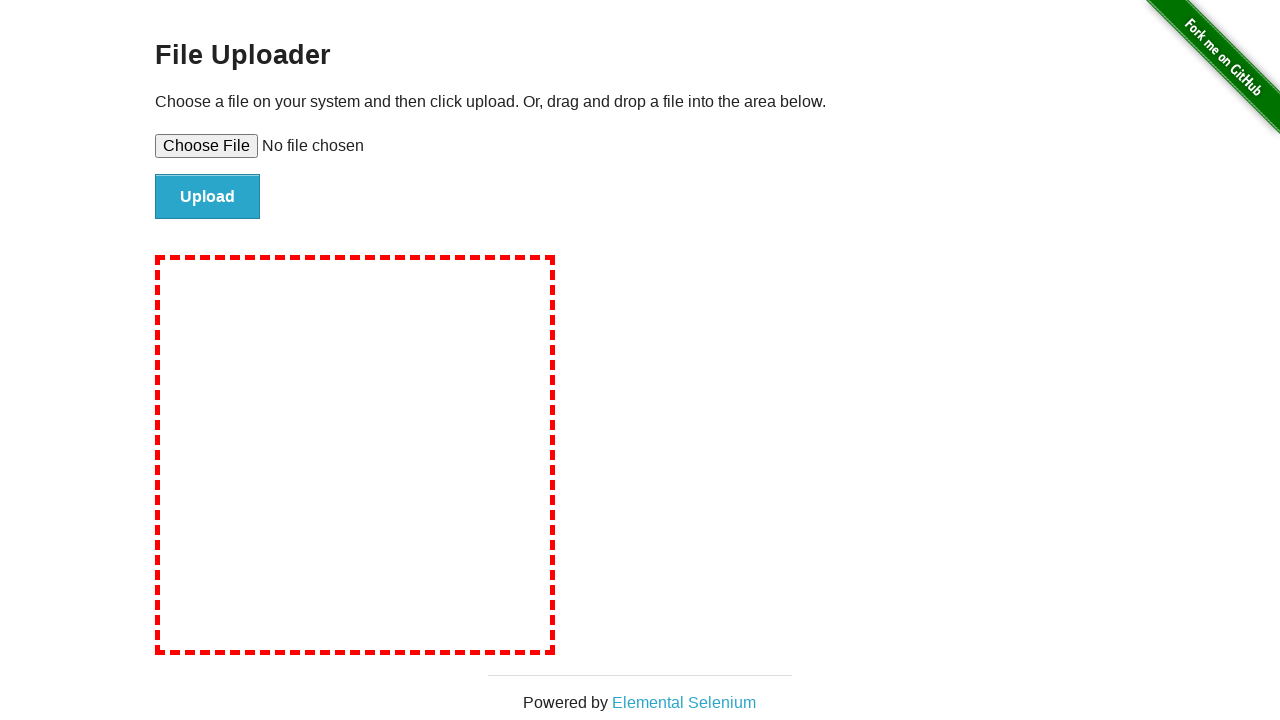

Located file upload input element
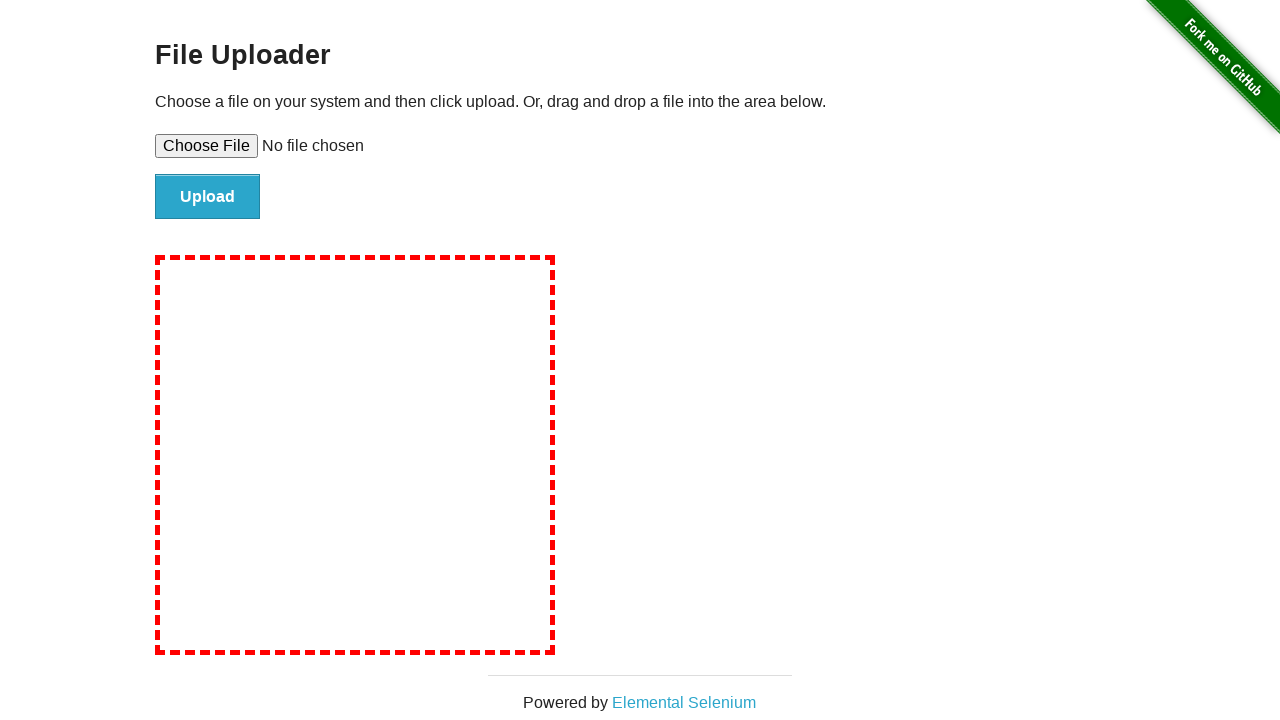

Verified that no file is initially chosen (input value is empty)
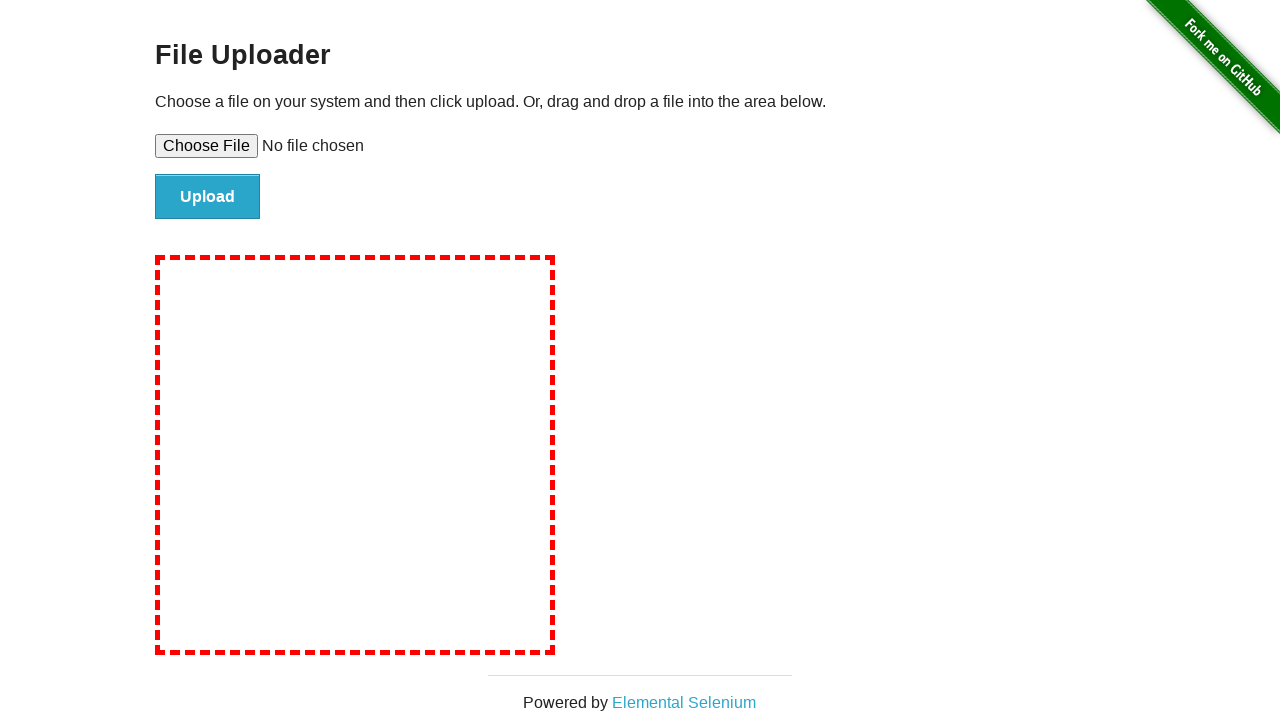

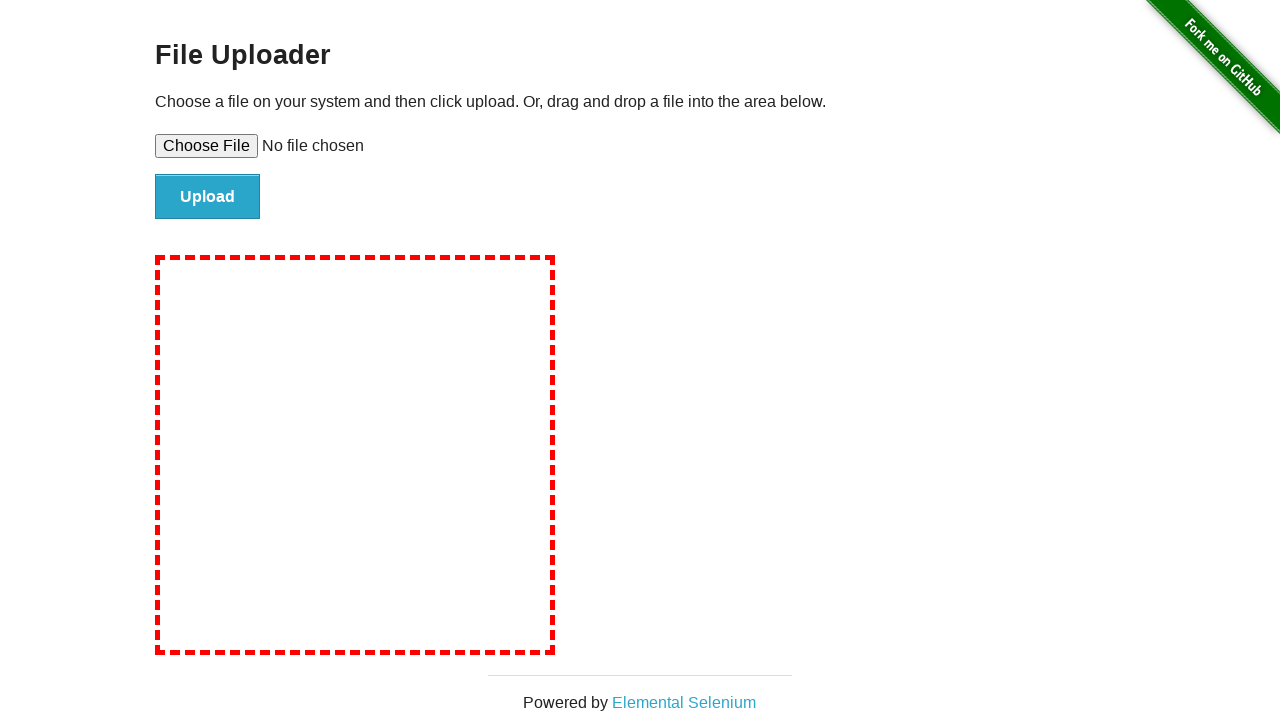